Tests the Practice Form on DemoQA by filling out a student registration form with name, email, gender, mobile number, and date of birth fields.

Starting URL: https://demoqa.com/

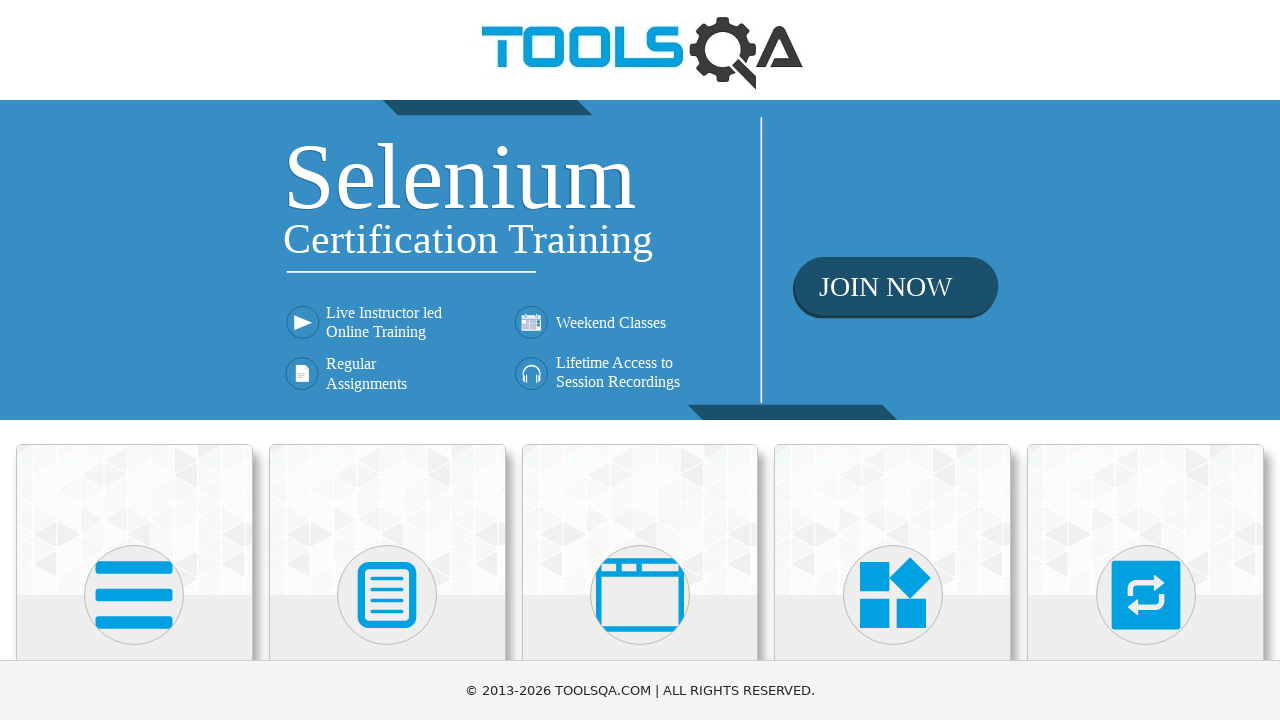

Clicked on Forms section in the menu at (387, 360) on text=Forms
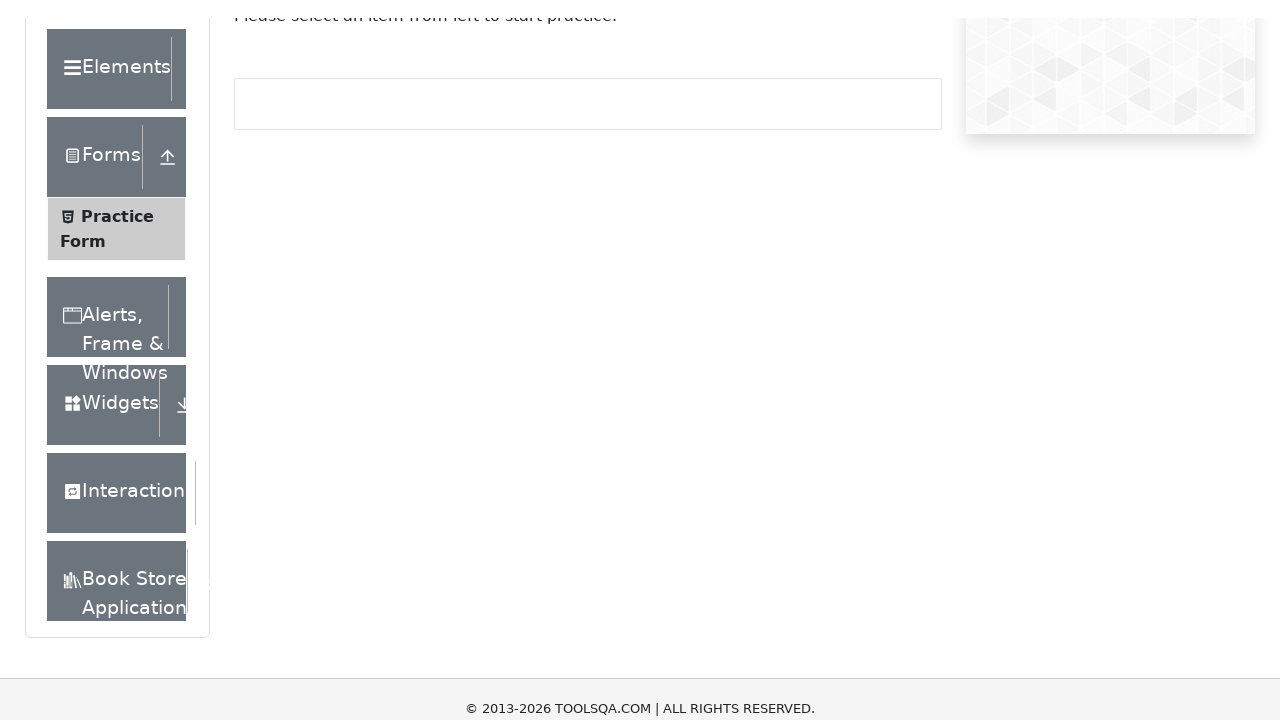

Clicked on Practice Form submenu at (117, 336) on text=Practice Form
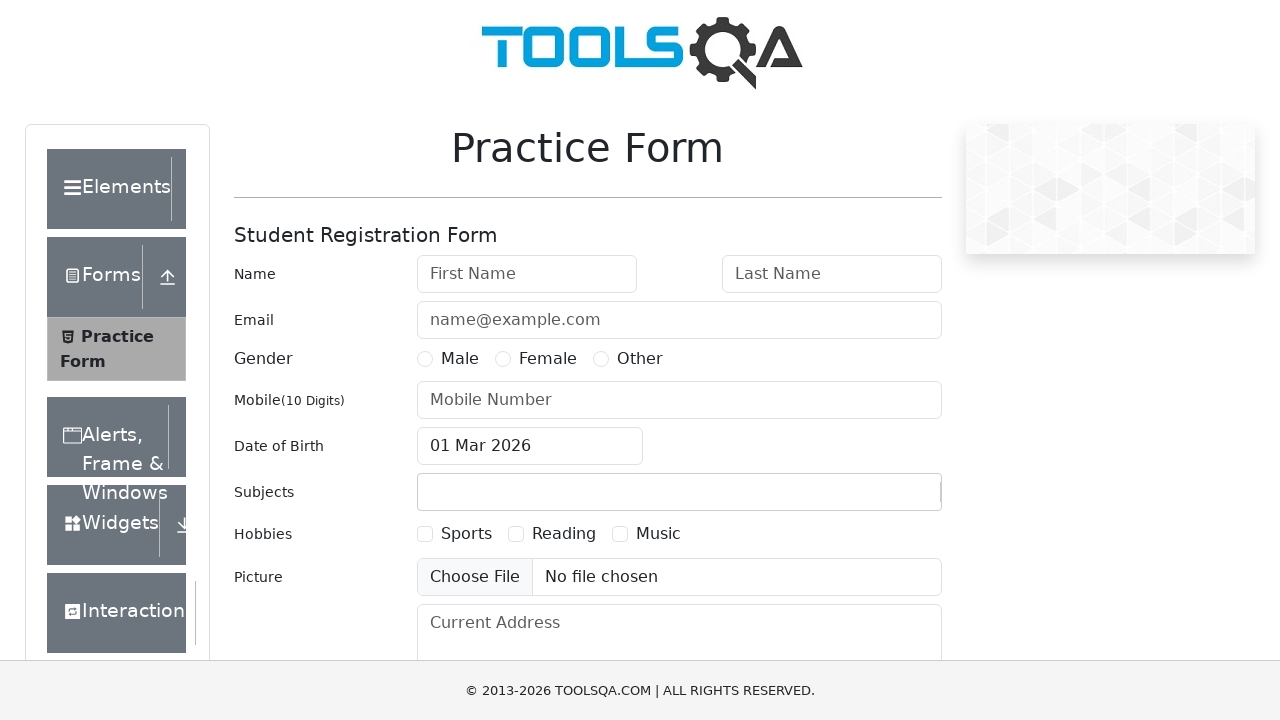

Student Registration Form loaded
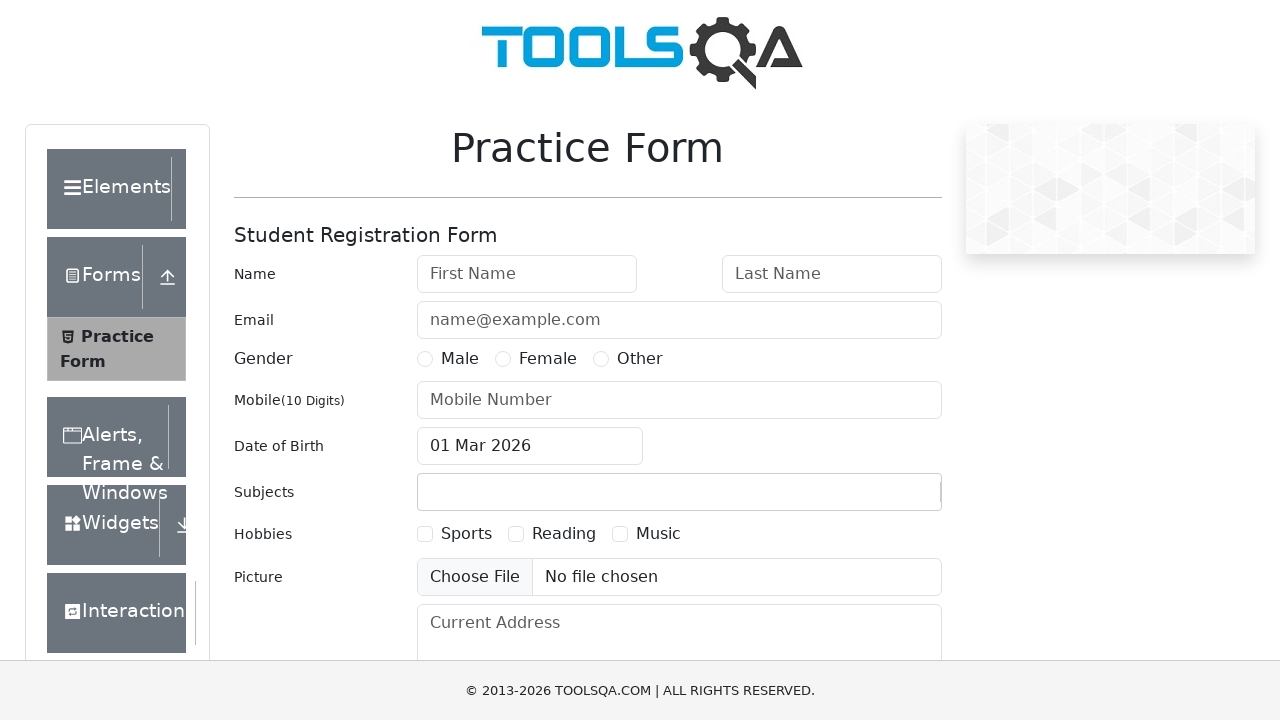

Filled in first name field with 'Topgun' on #firstName
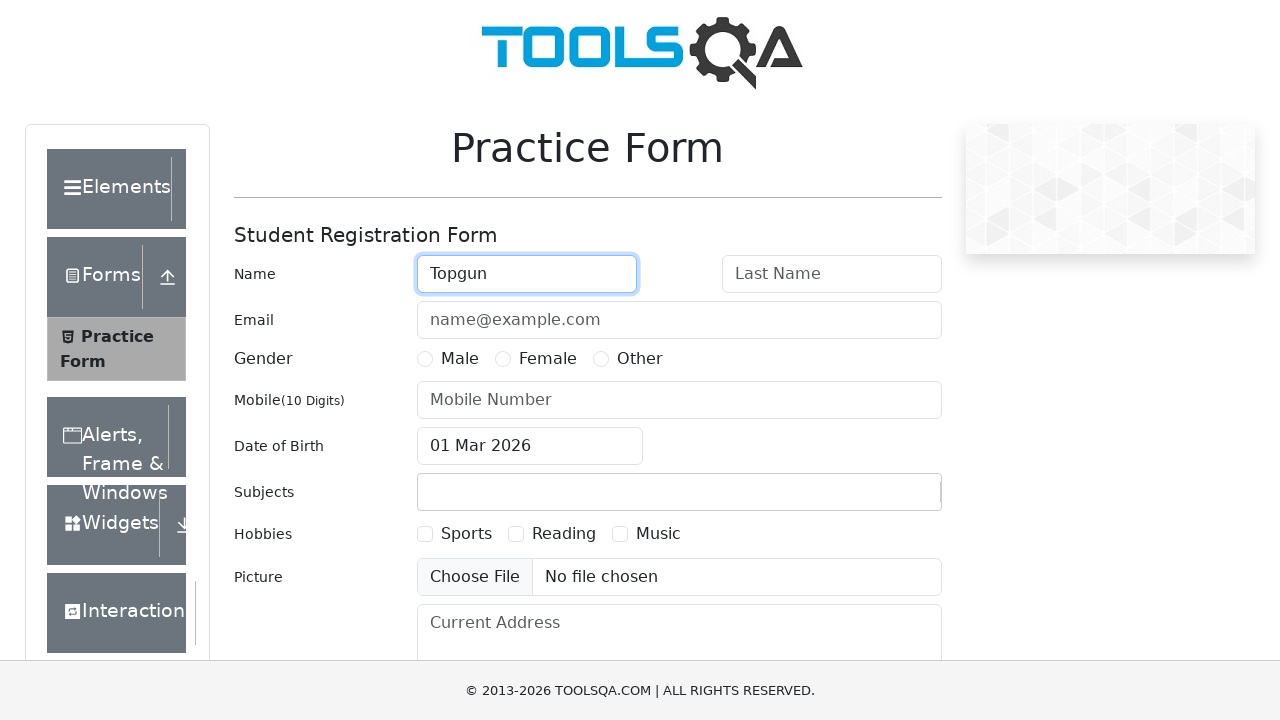

Filled in last name field with 'Maverick' on #lastName
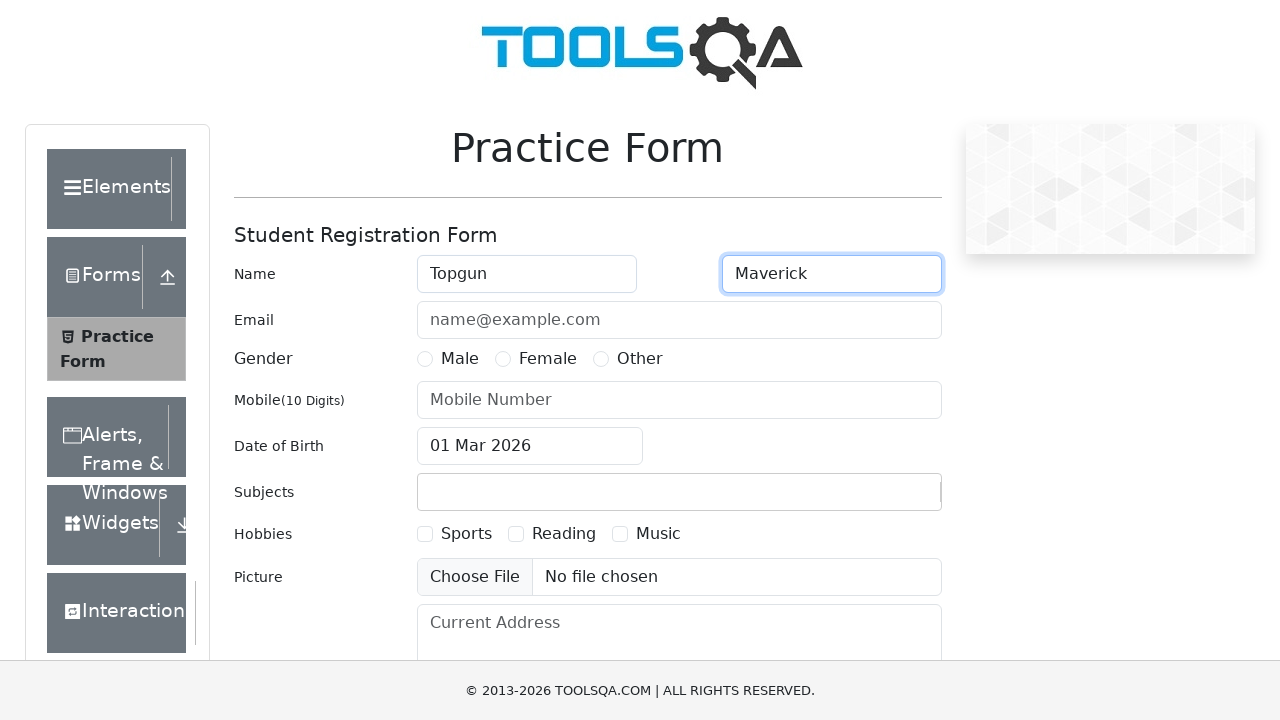

Filled in email field with 'marverick@gmail.com' on #userEmail
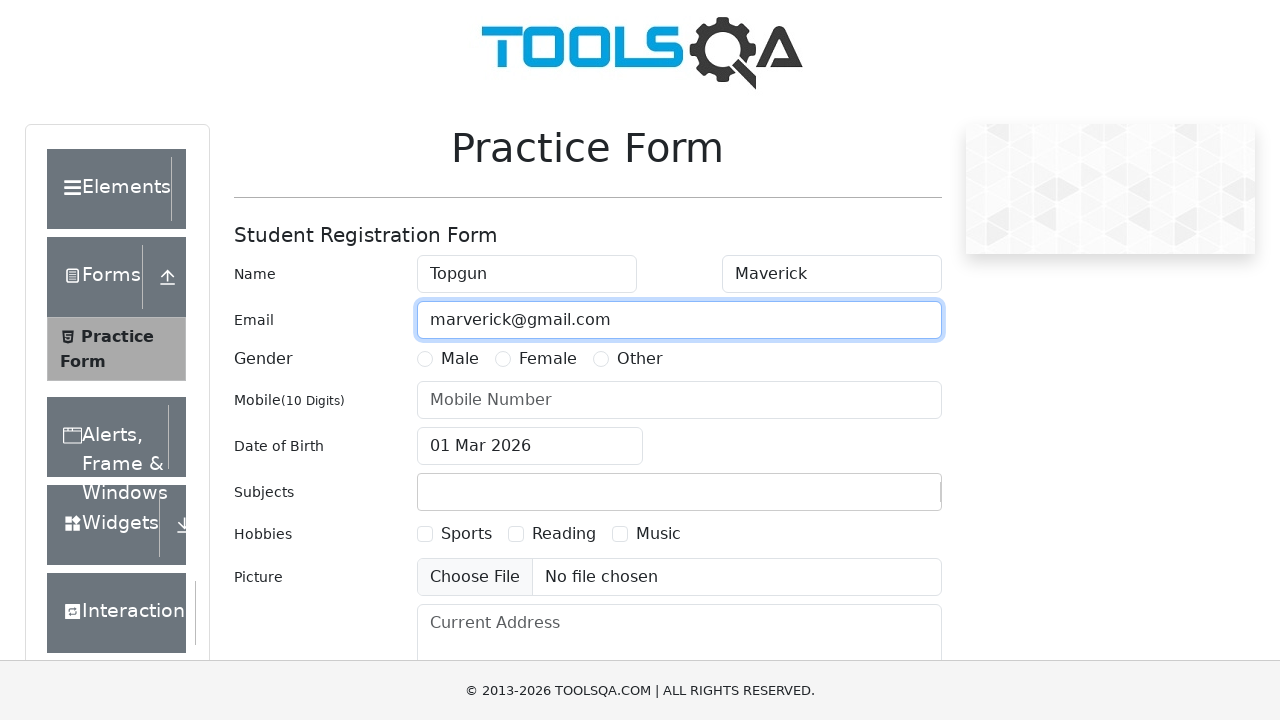

Selected Male gender option at (460, 359) on label[for='gender-radio-1']
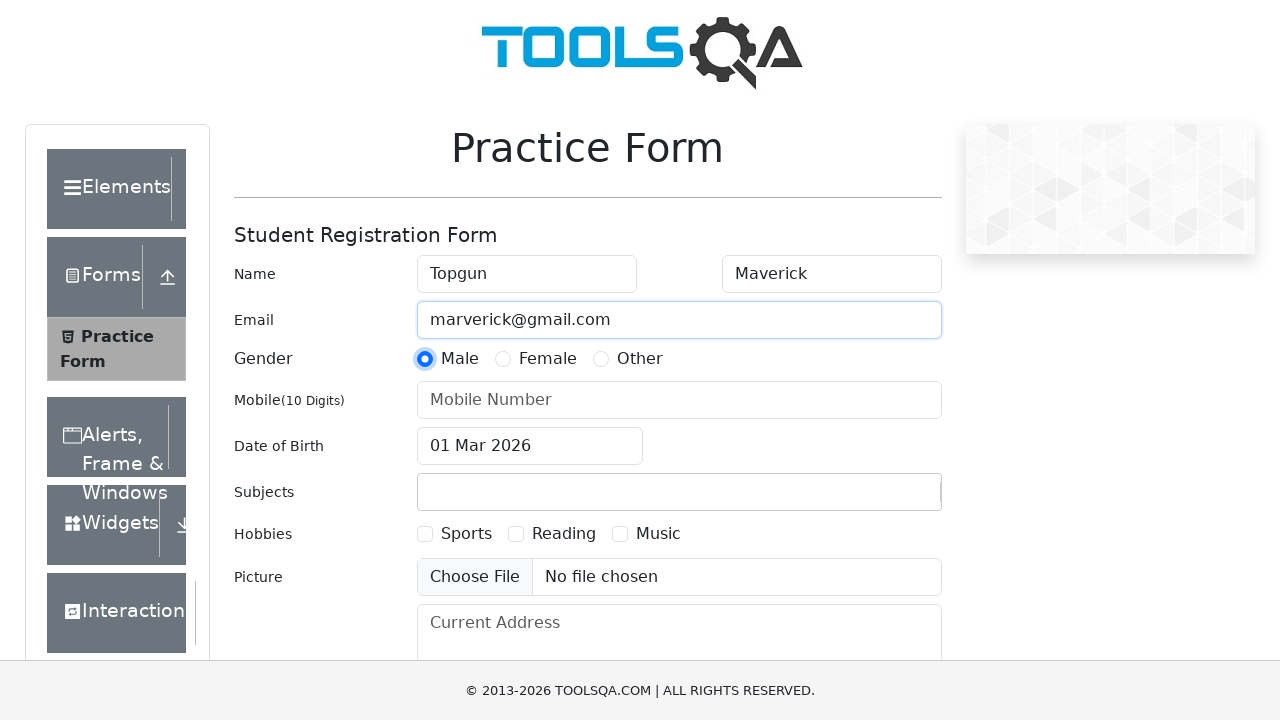

Filled in mobile number field with '0812345678' on #userNumber
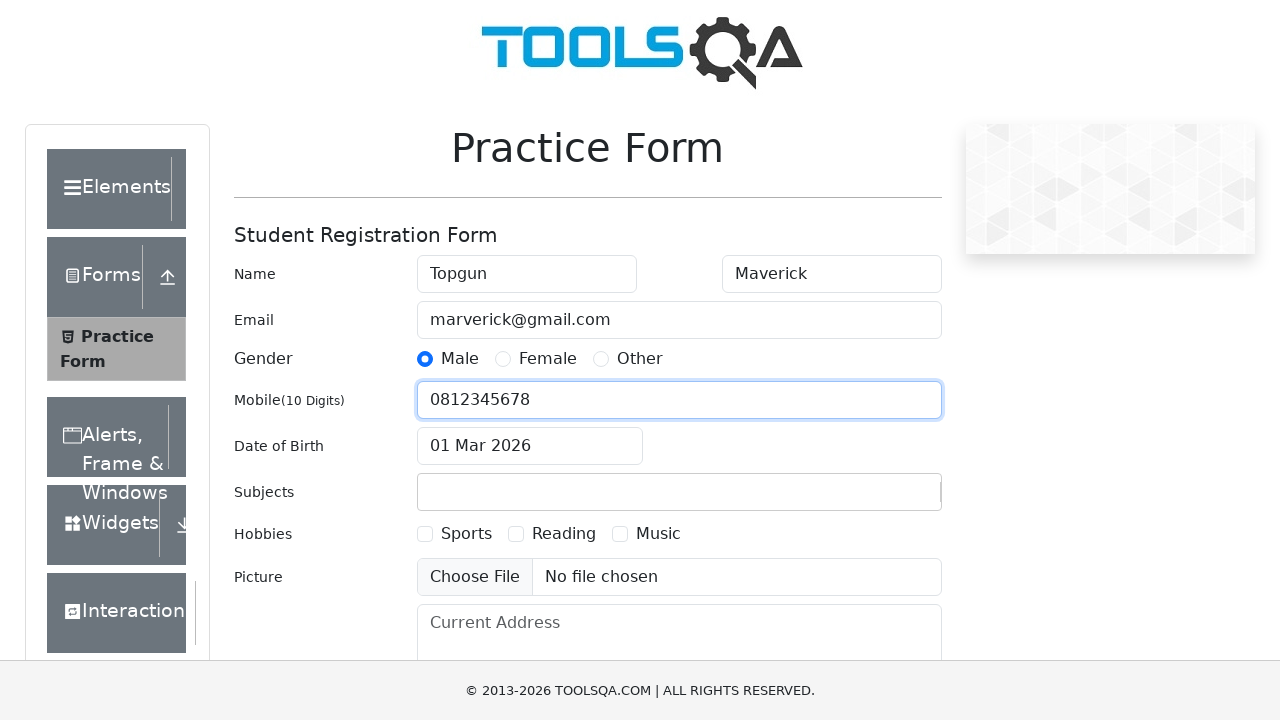

Clicked on Date of Birth input field at (530, 446) on #dateOfBirthInput
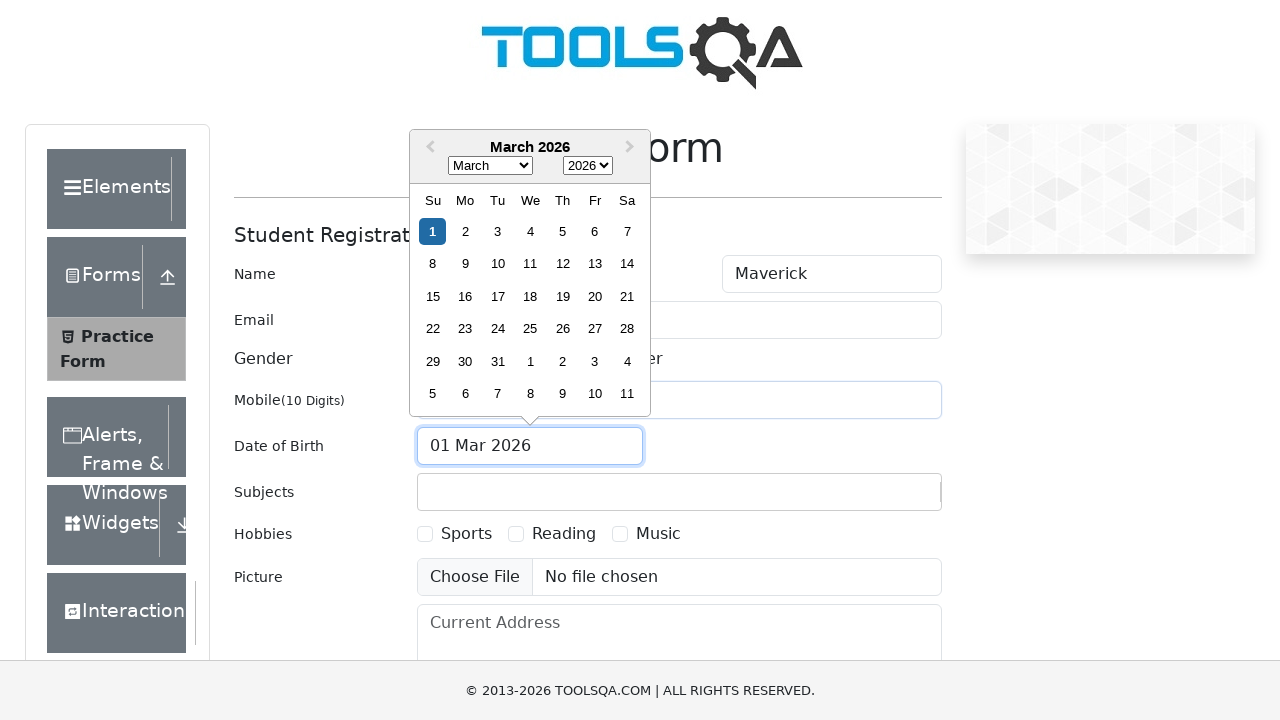

Closed date picker by pressing Escape key
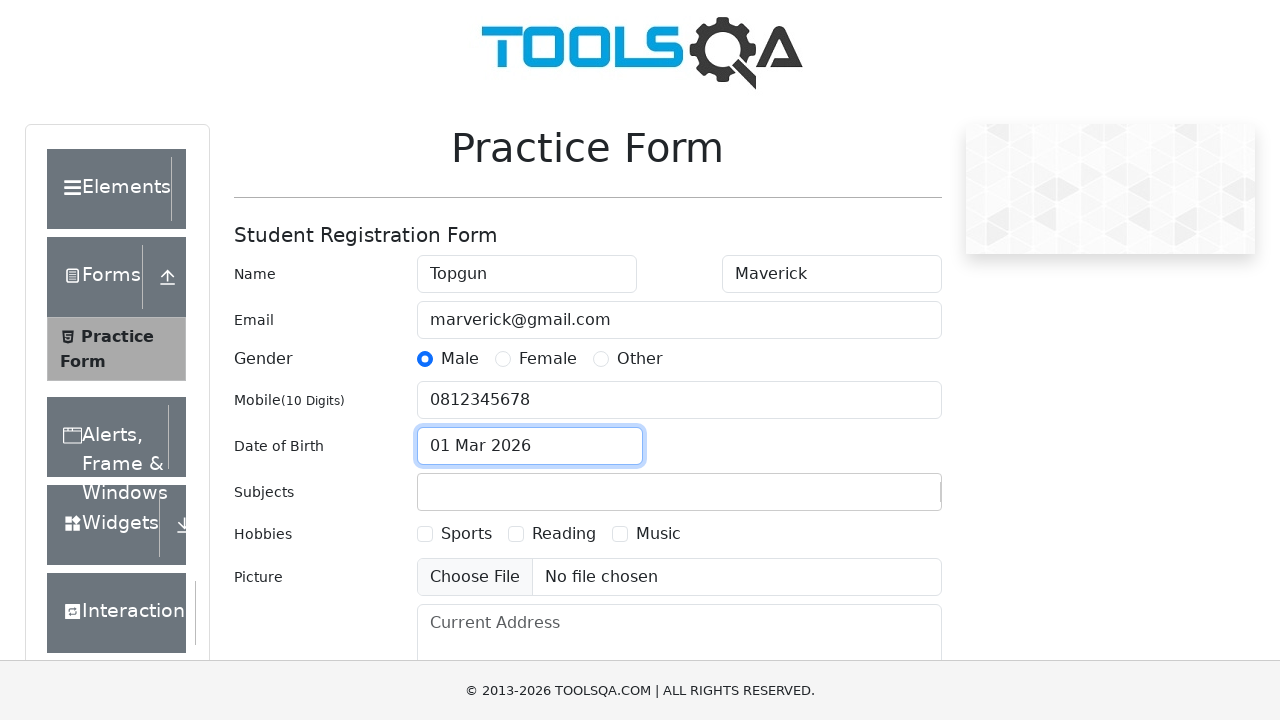

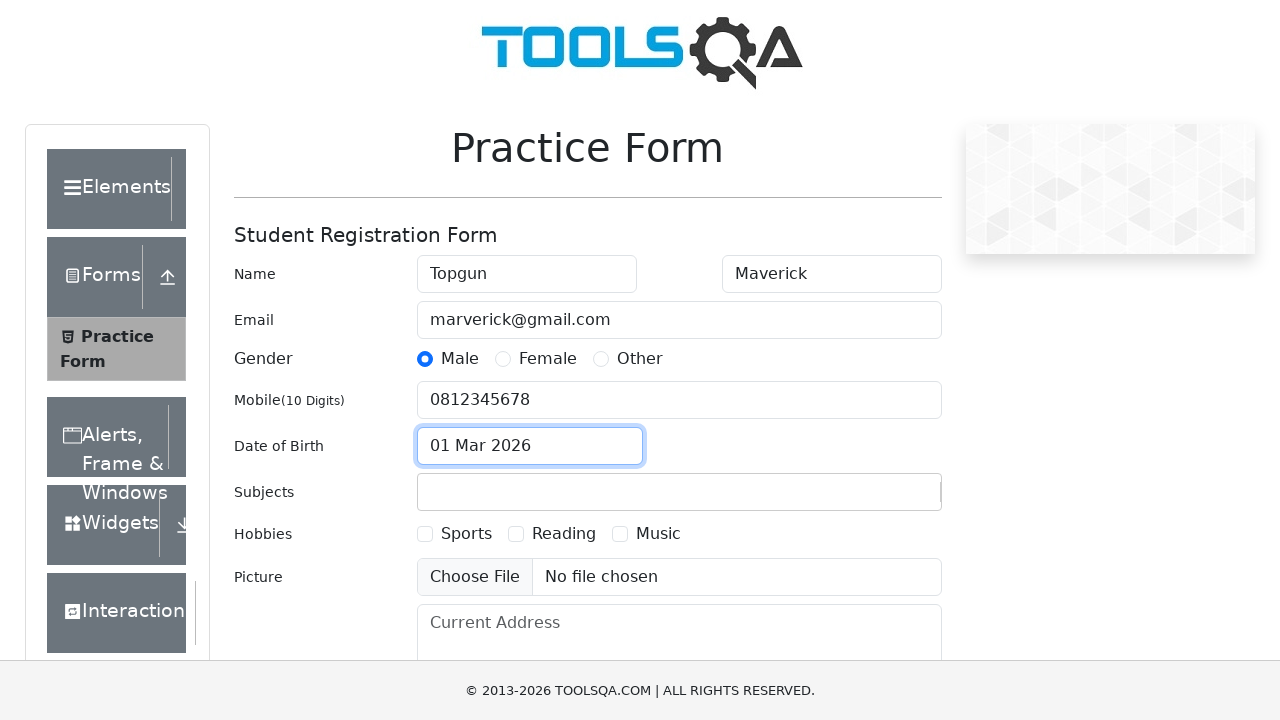